Tests selecting options from the Skills dropdown menu by index and visible text

Starting URL: http://demo.automationtesting.in/Register.html

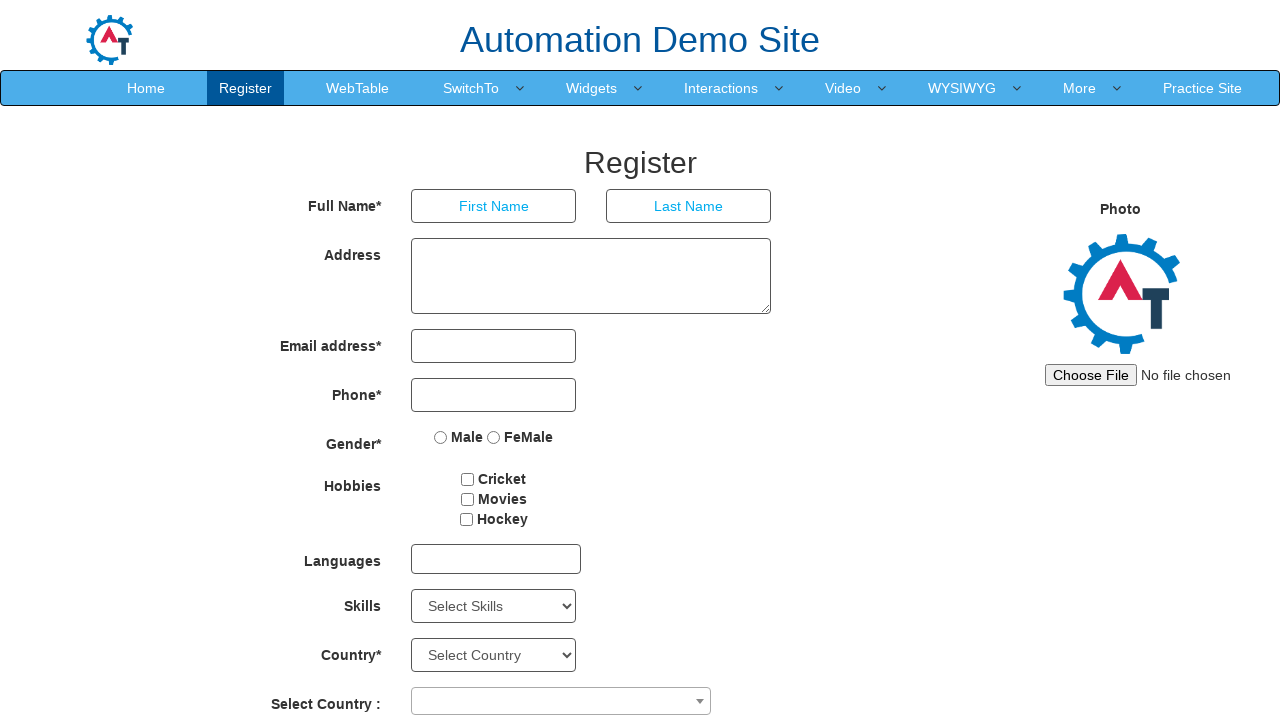

Navigated to Register page
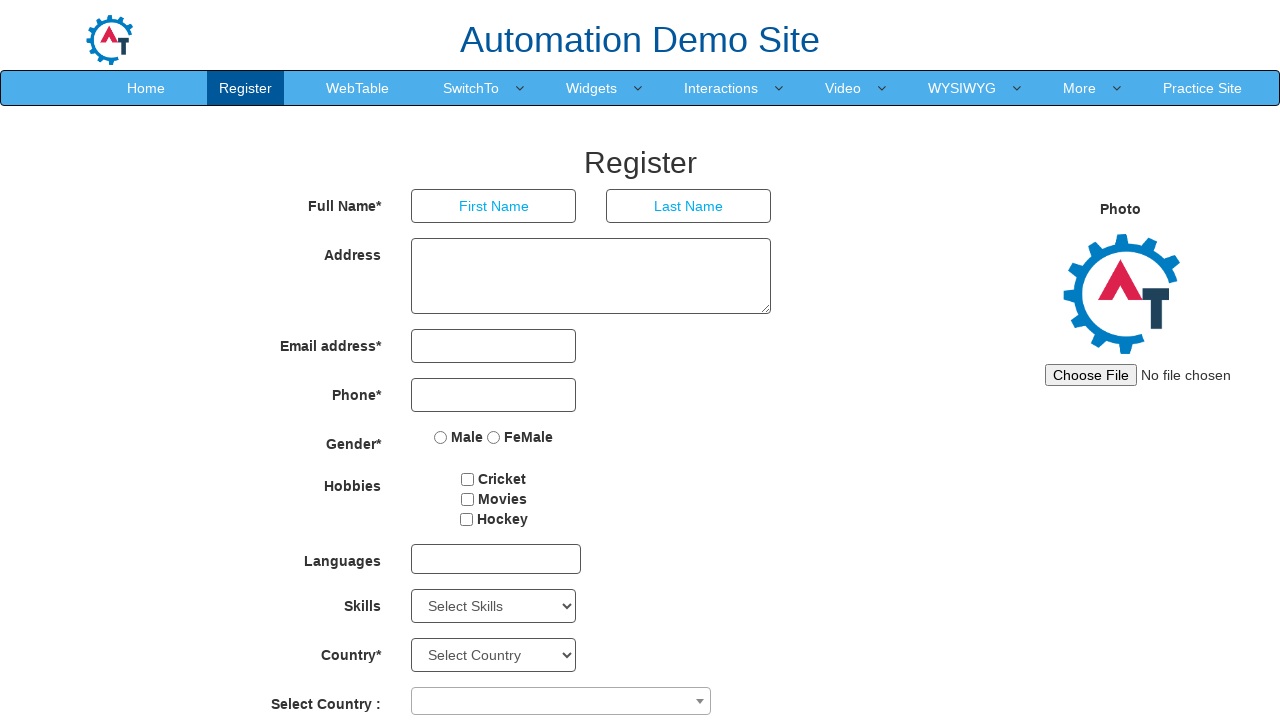

Located Skills dropdown element
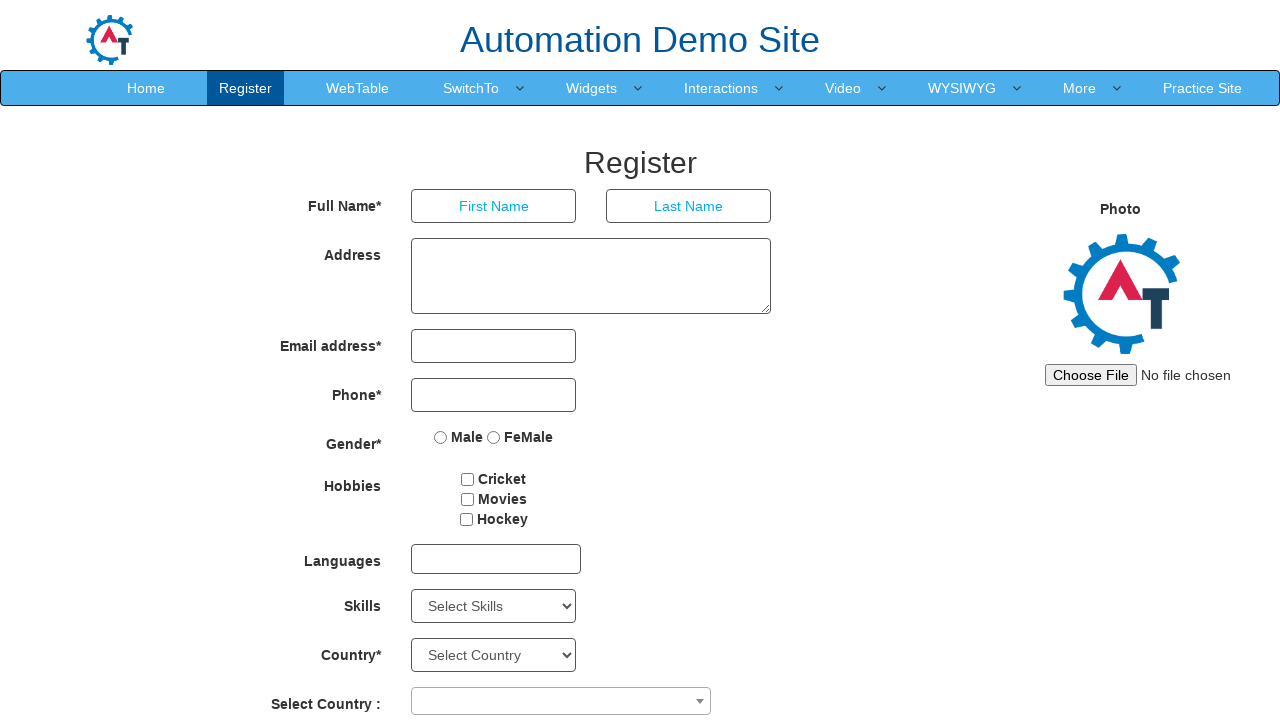

Selected 10th option from Skills dropdown by index on #Skills
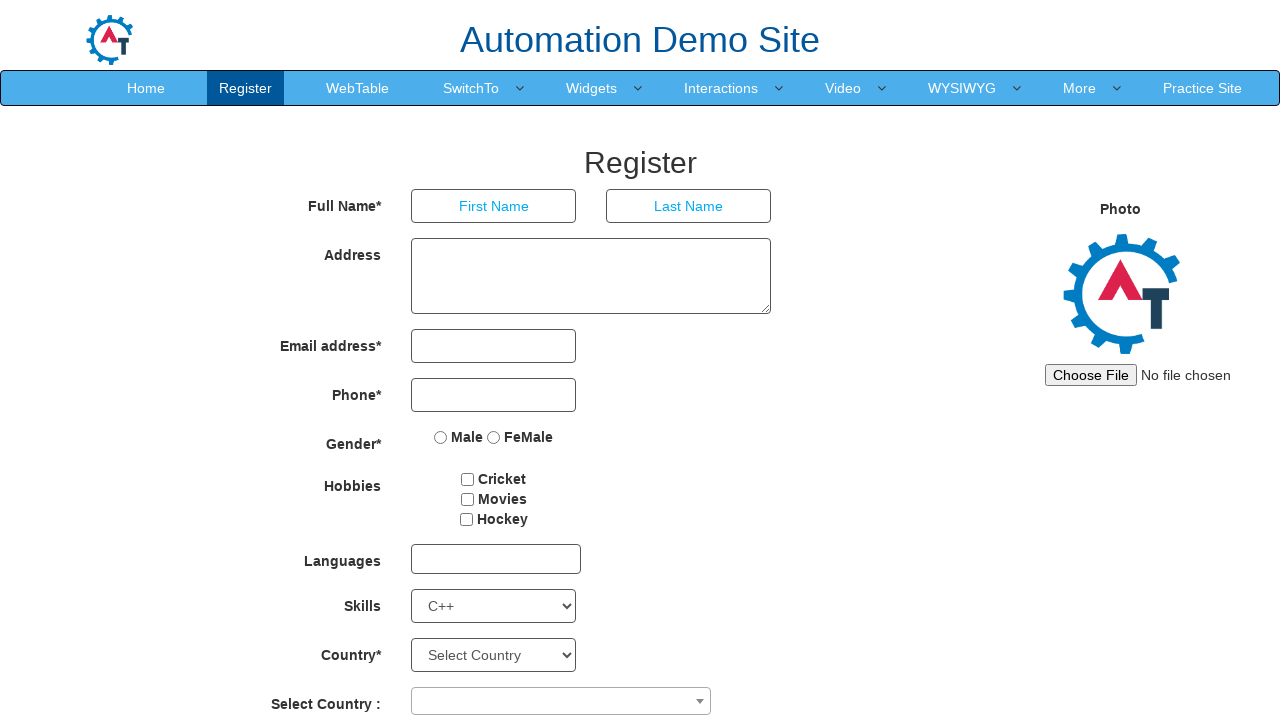

Selected 'Android' option from Skills dropdown by visible text on #Skills
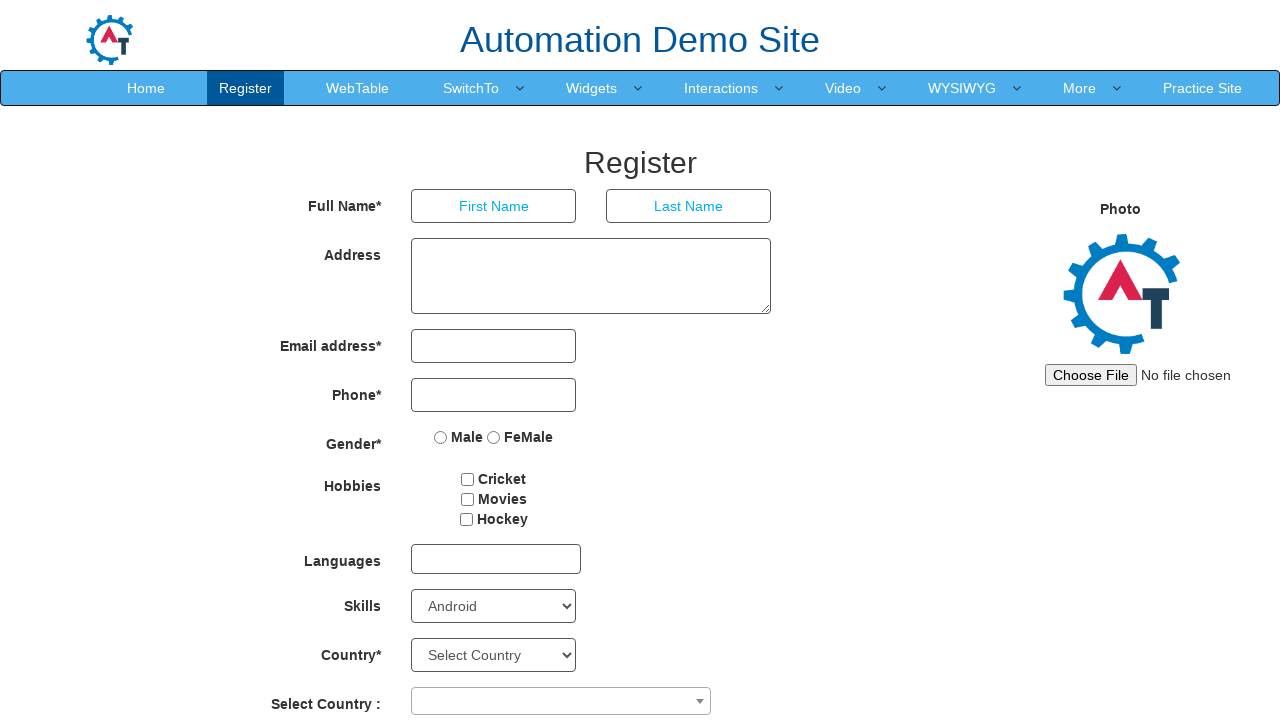

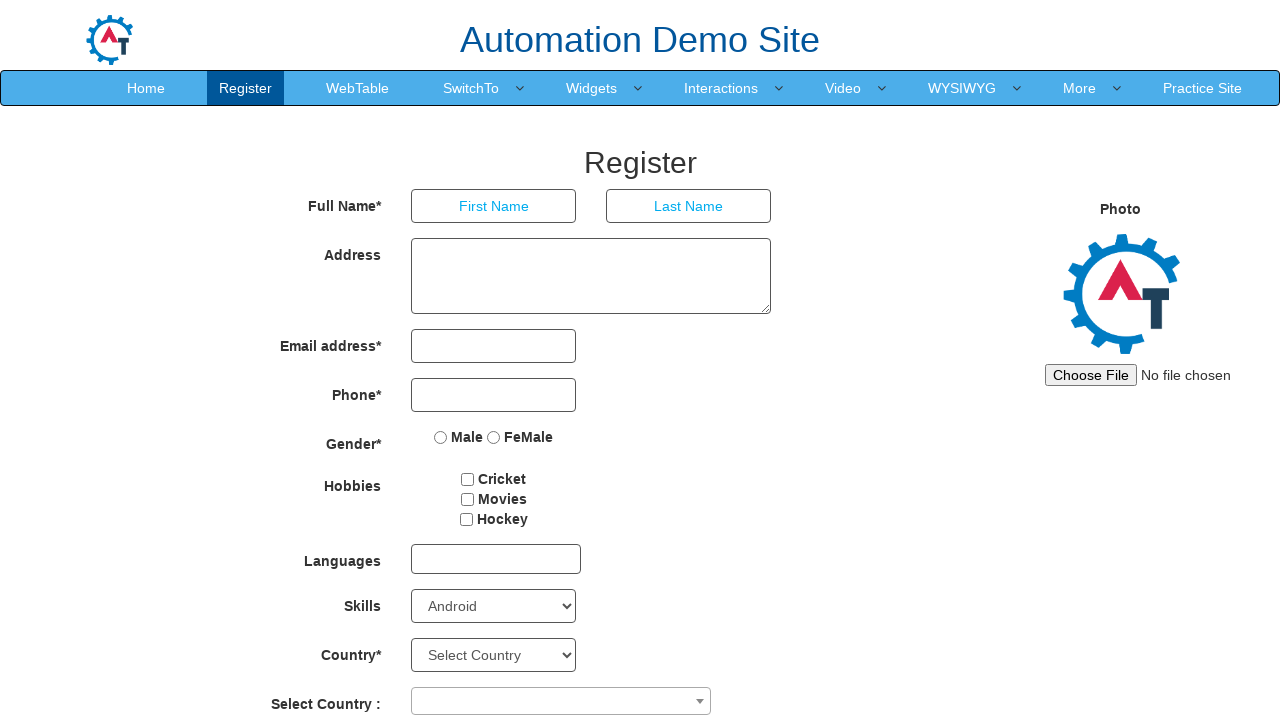